Navigates to a Xinhua news article page and waits for it to load completely by checking the page title

Starting URL: https://h.xinhuaxmt.com/vh512/share/11217552

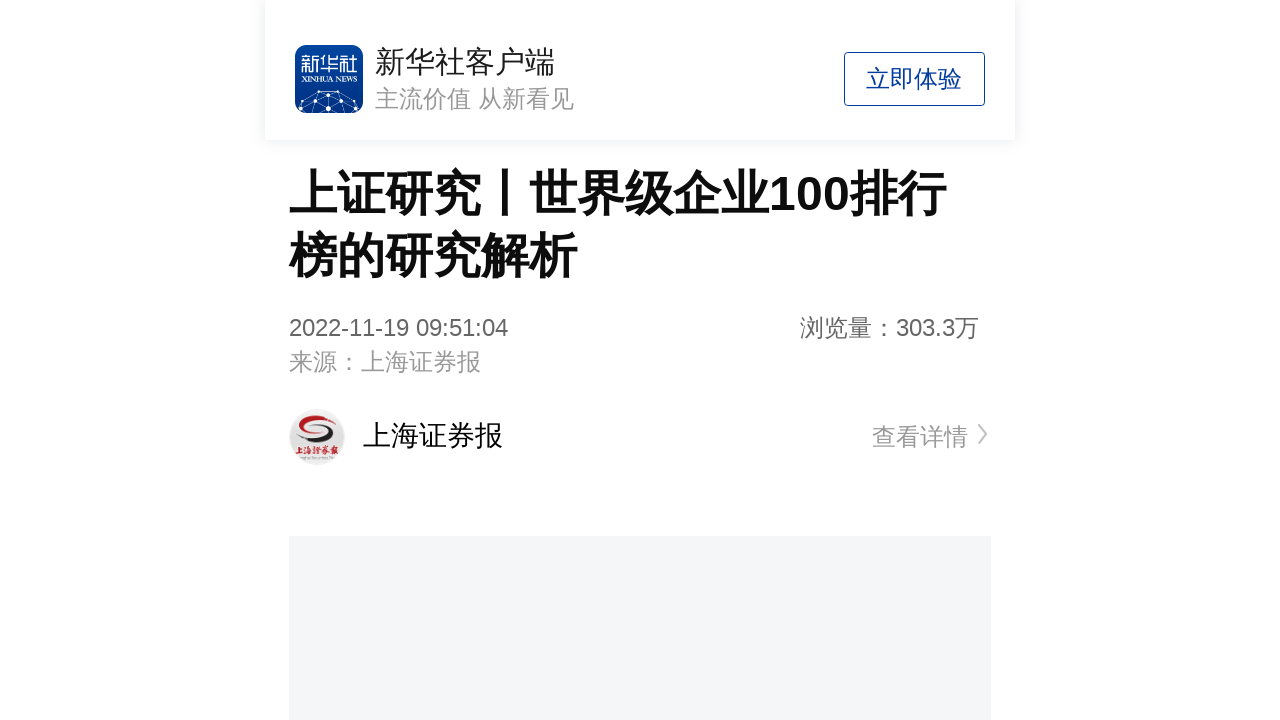

Navigated to Xinhua news article page
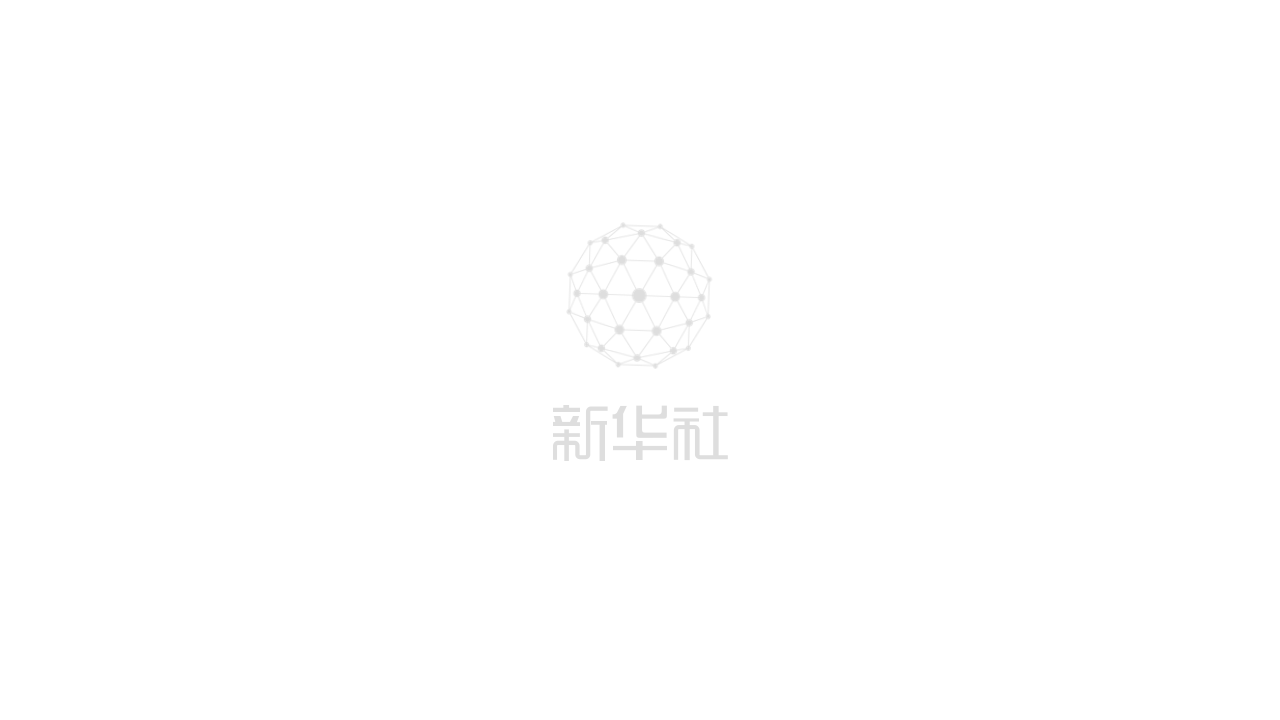

Page title loaded with expected text
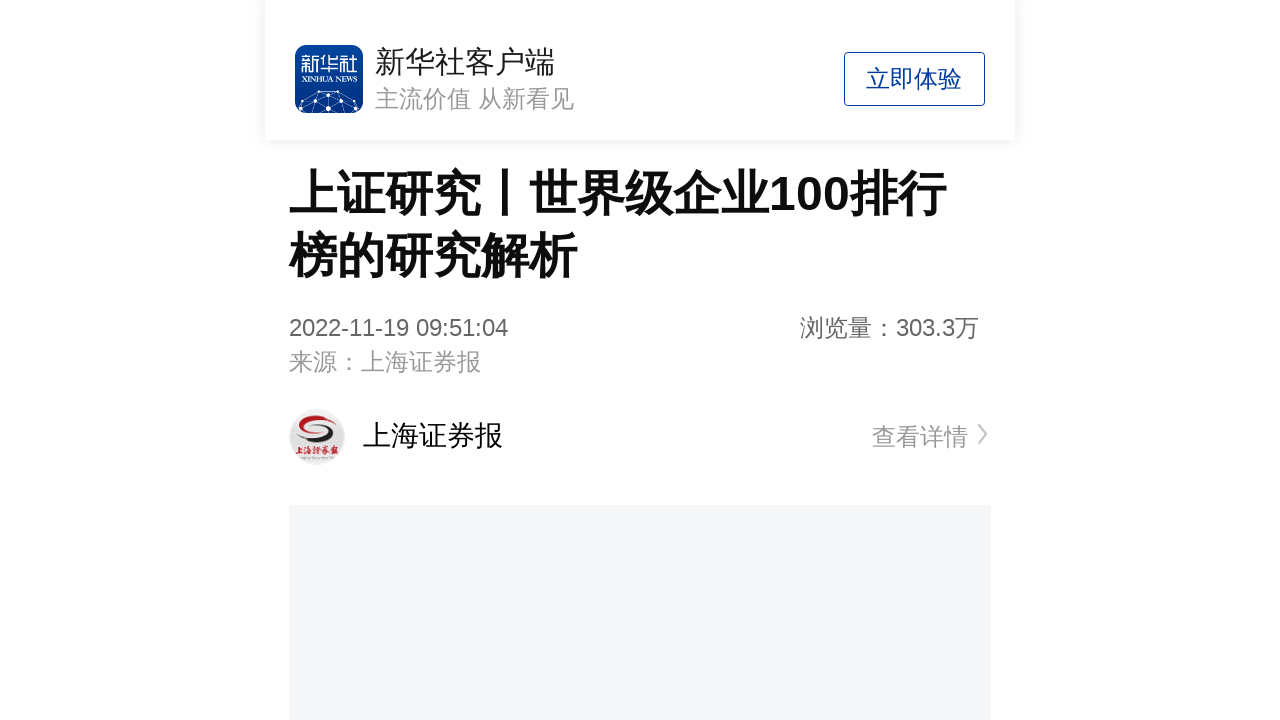

Main app element (#app) is present on the page
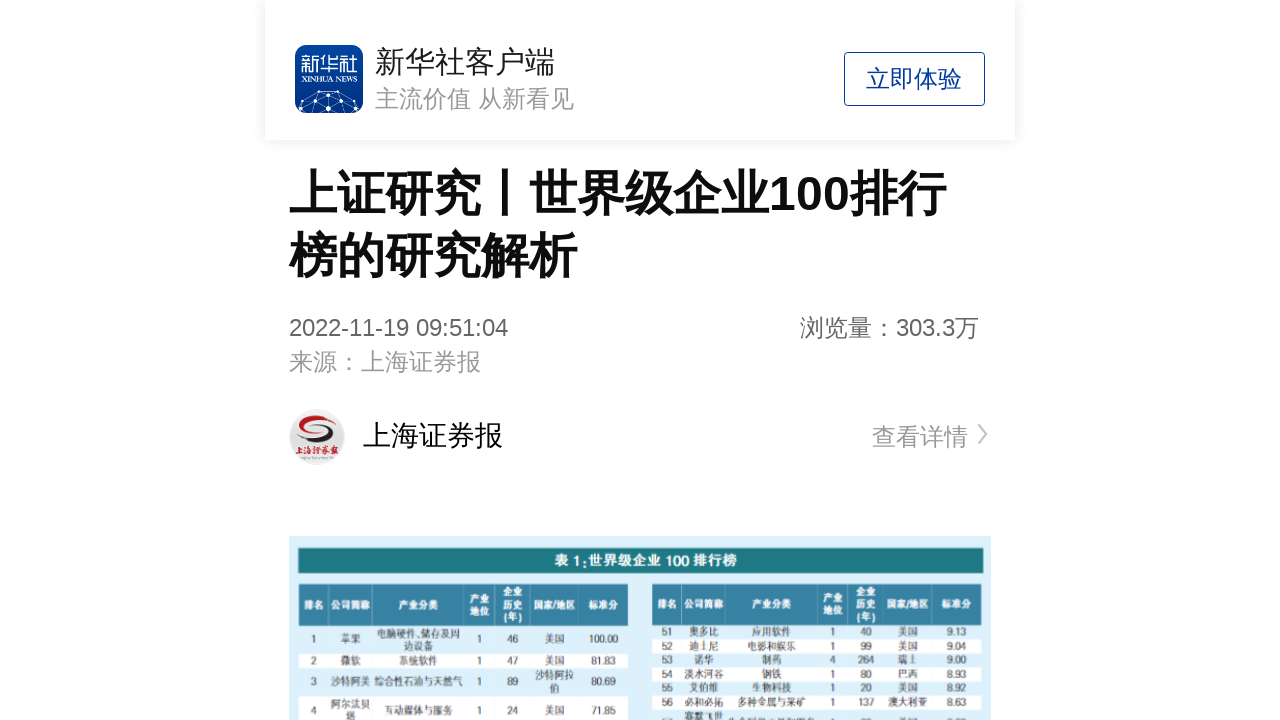

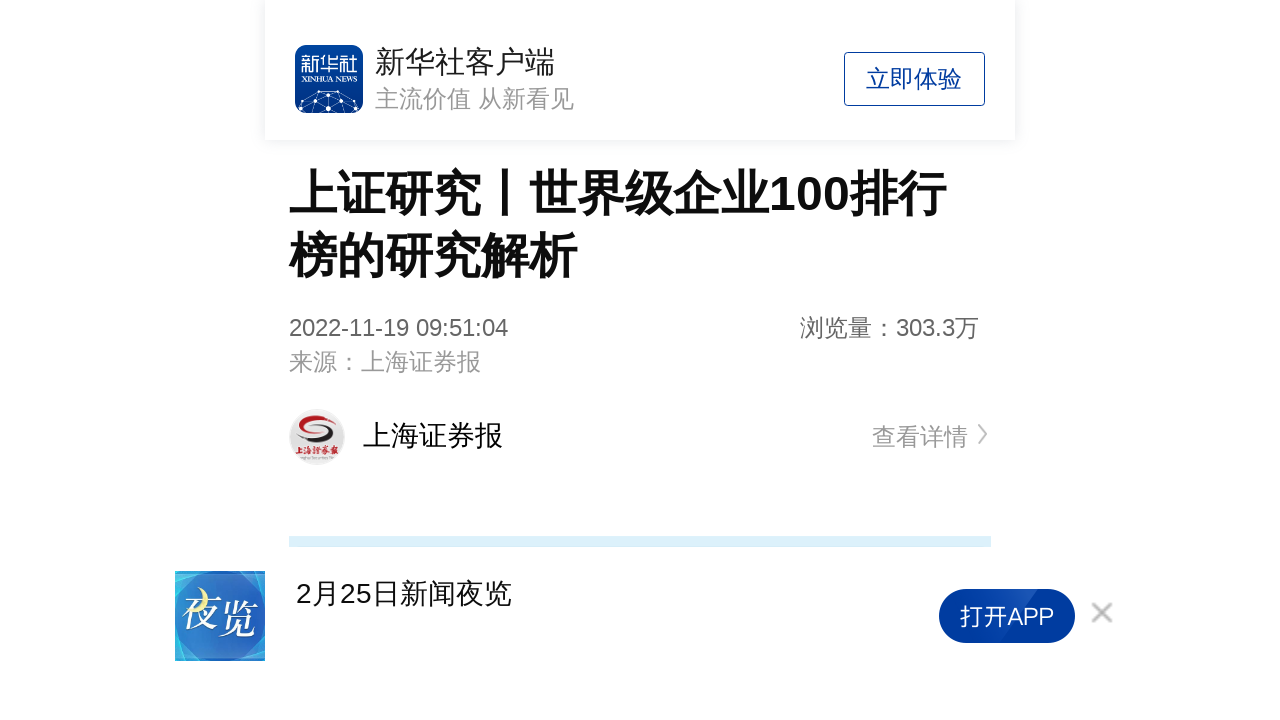